Tests alert dialog functionality by clicking a button twice and then accepting the alert that appears

Starting URL: https://krninformatix.com/selenium/testing.html

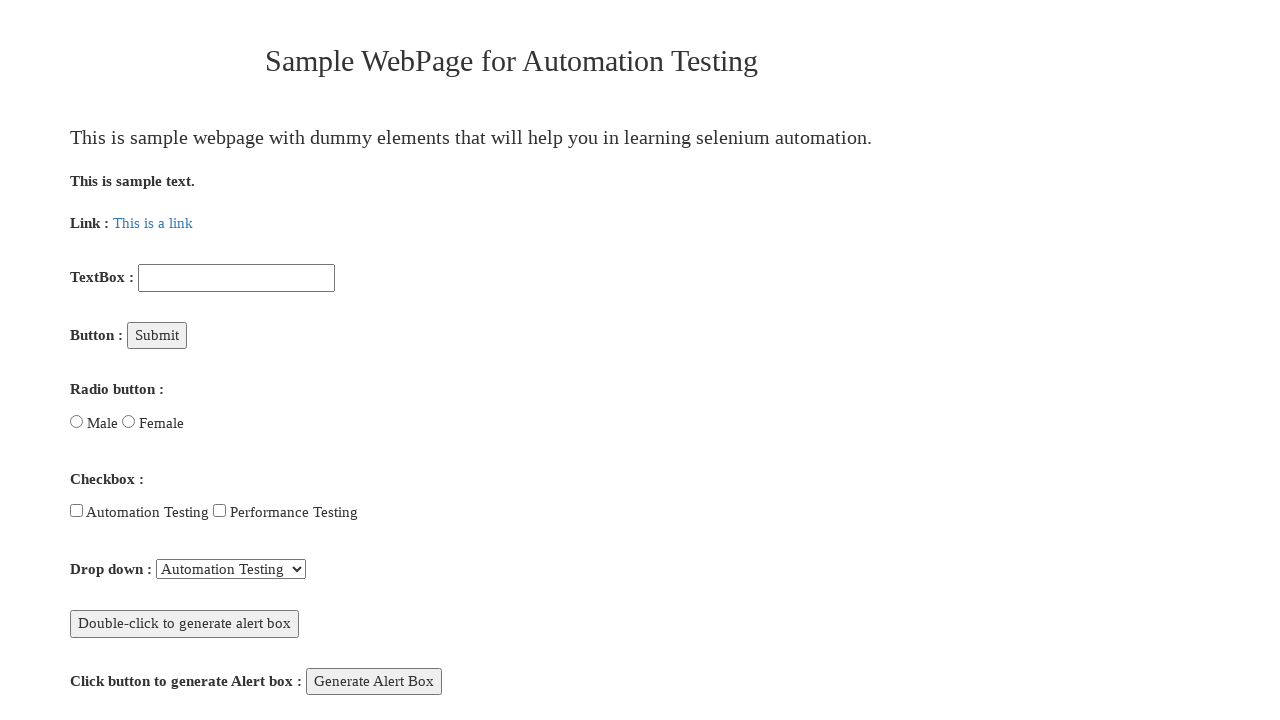

Clicked button first time at (374, 681) on xpath=/html[1]/body[1]/div[1]/div[11]/div[1]/p[1]/button[1]
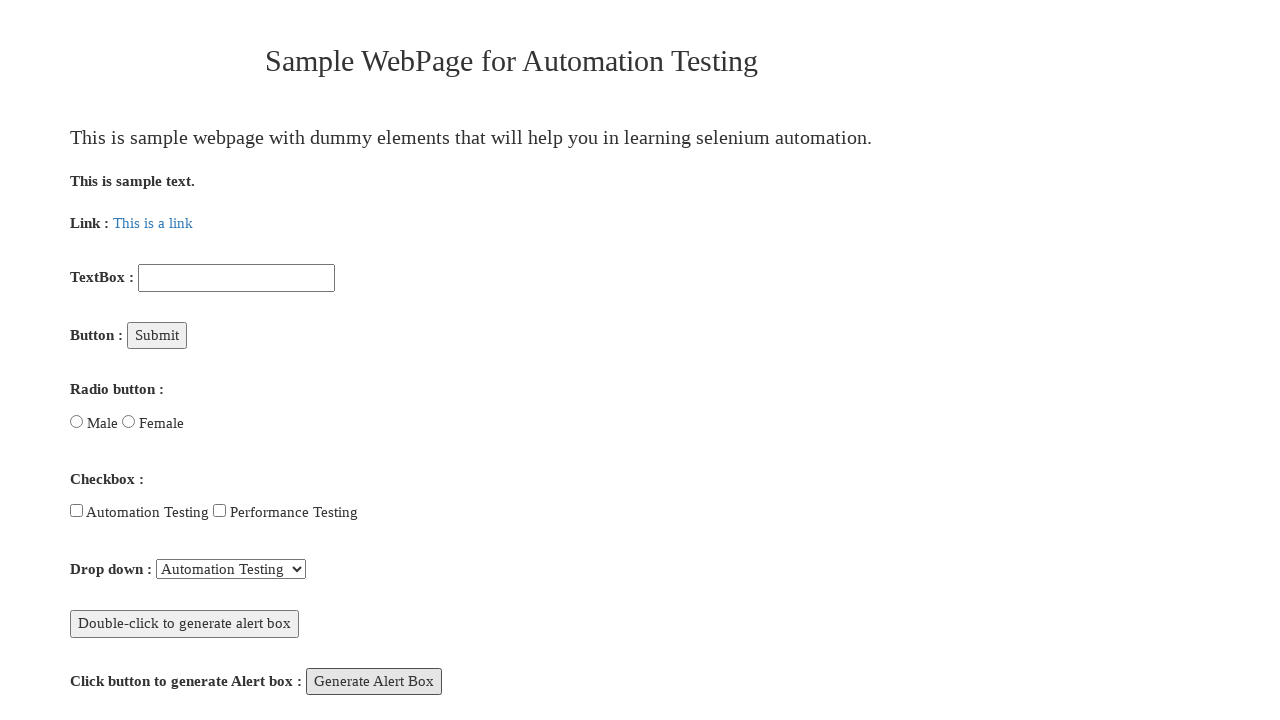

Waited 3 seconds
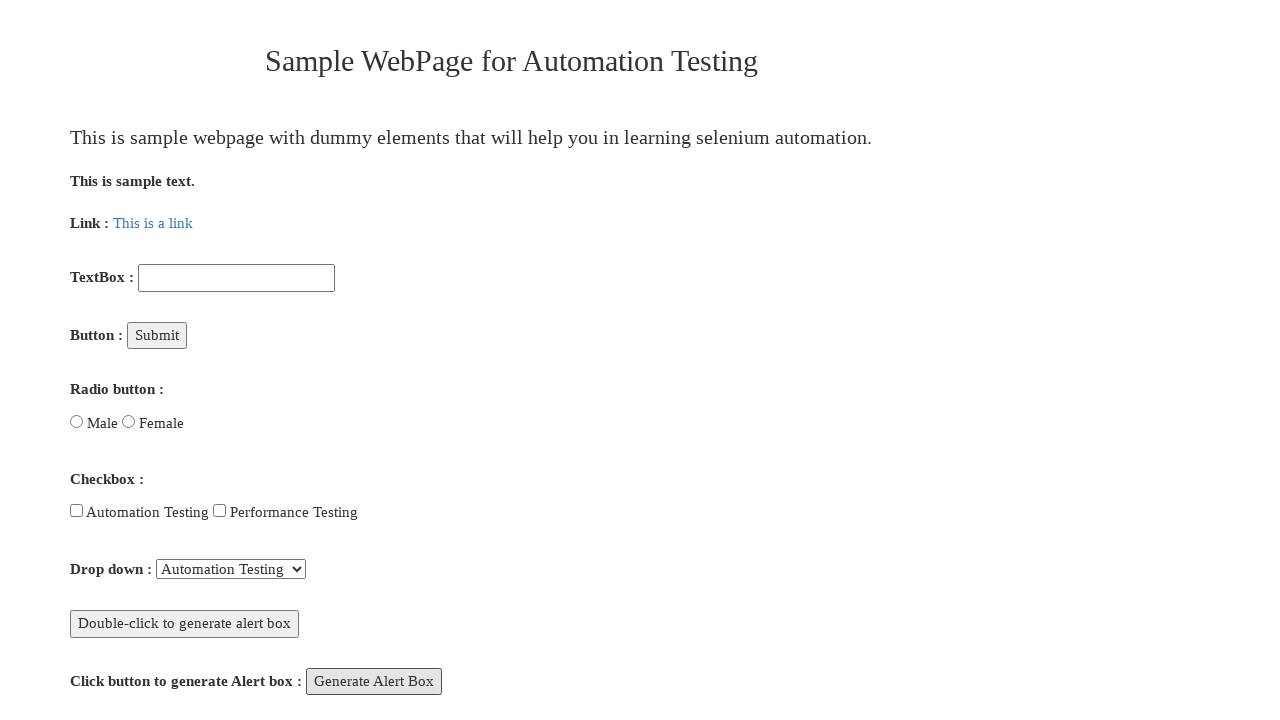

Clicked button second time at (374, 681) on xpath=/html[1]/body[1]/div[1]/div[11]/div[1]/p[1]/button[1]
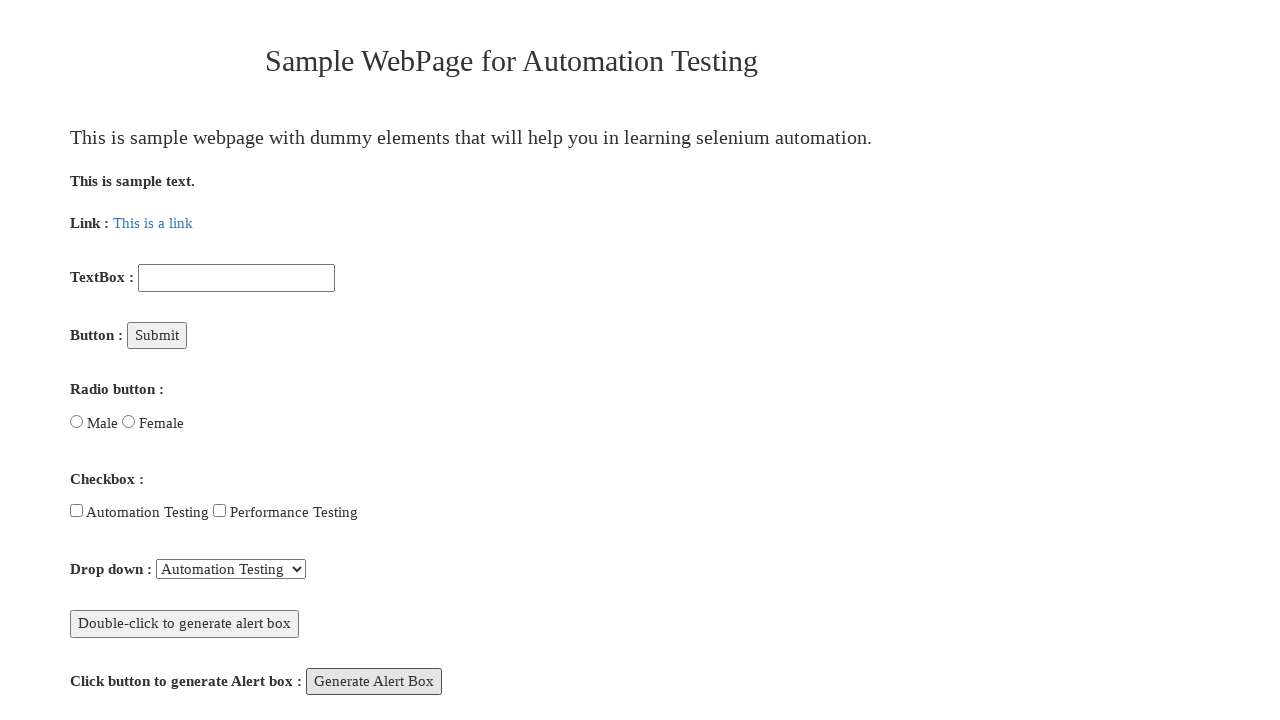

Waited 3 seconds
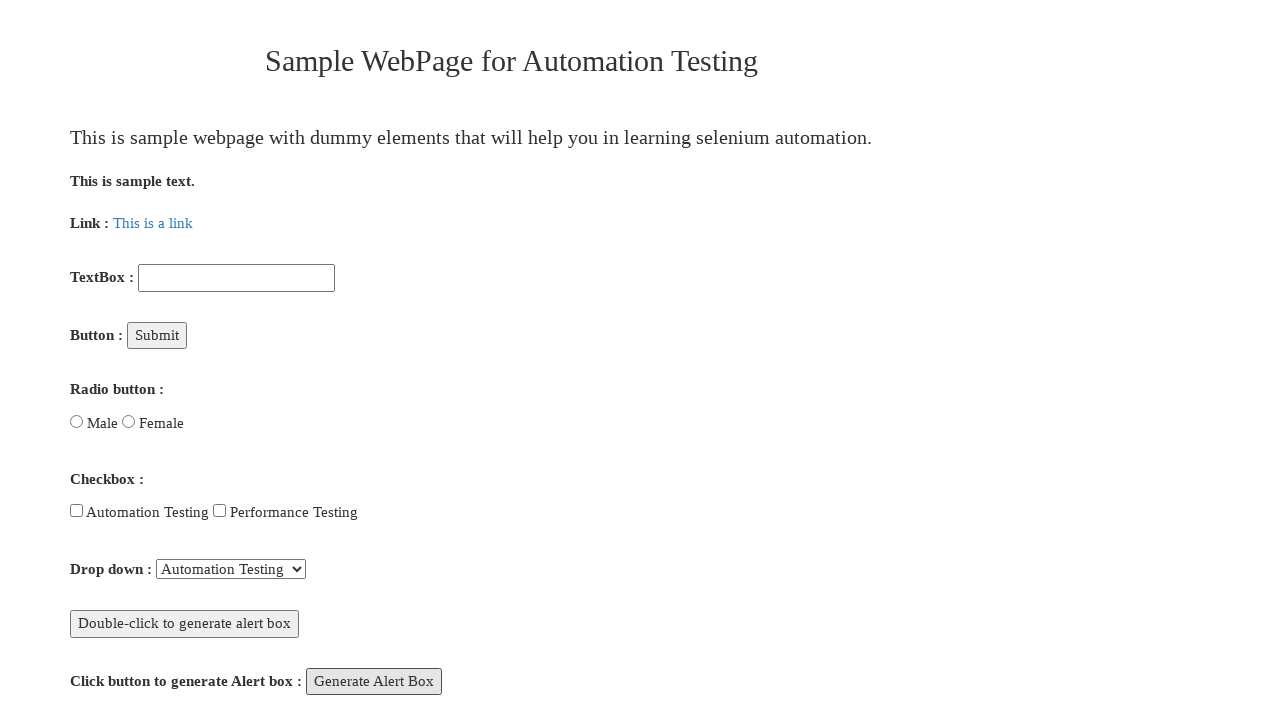

Set up dialog handler to accept alerts
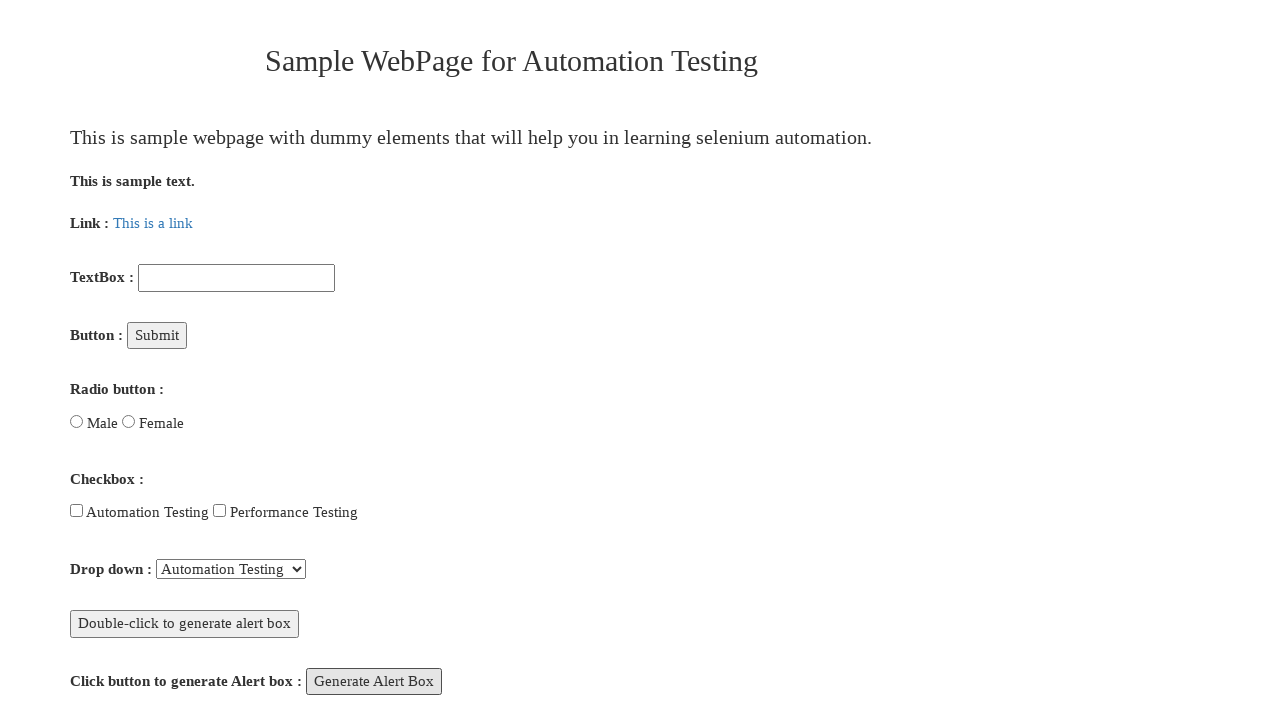

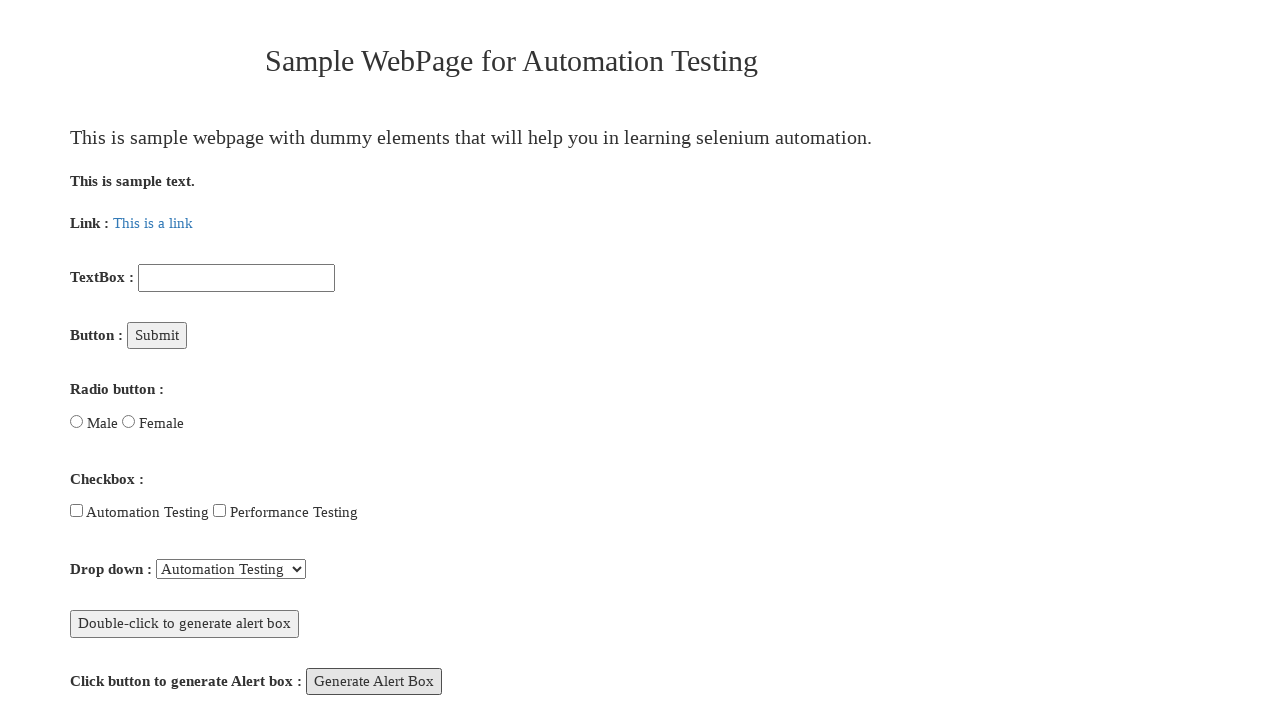